Tests an Angular practice form by filling out various input fields including name, email, password, selecting checkboxes, radio buttons, and dropdown options, then submitting the form and verifying the success message.

Starting URL: https://rahulshettyacademy.com/angularpractice/

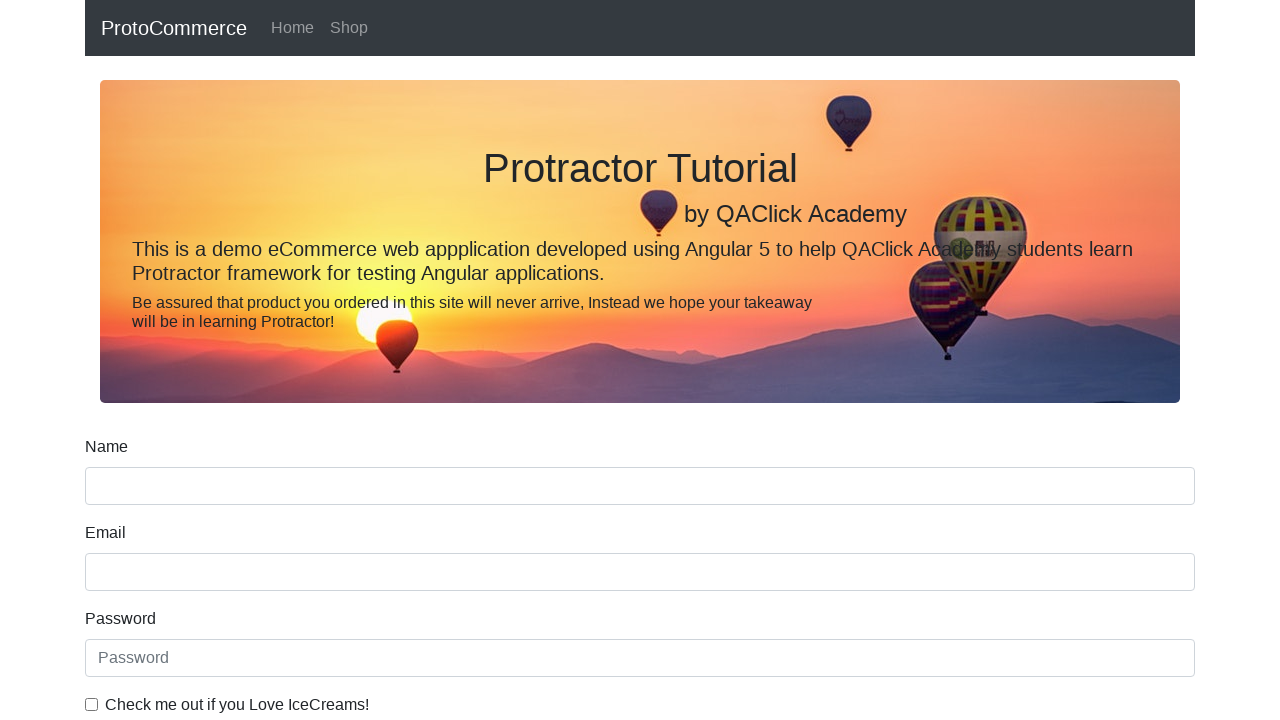

Filled name field with 'Baguette' on input[name='name']
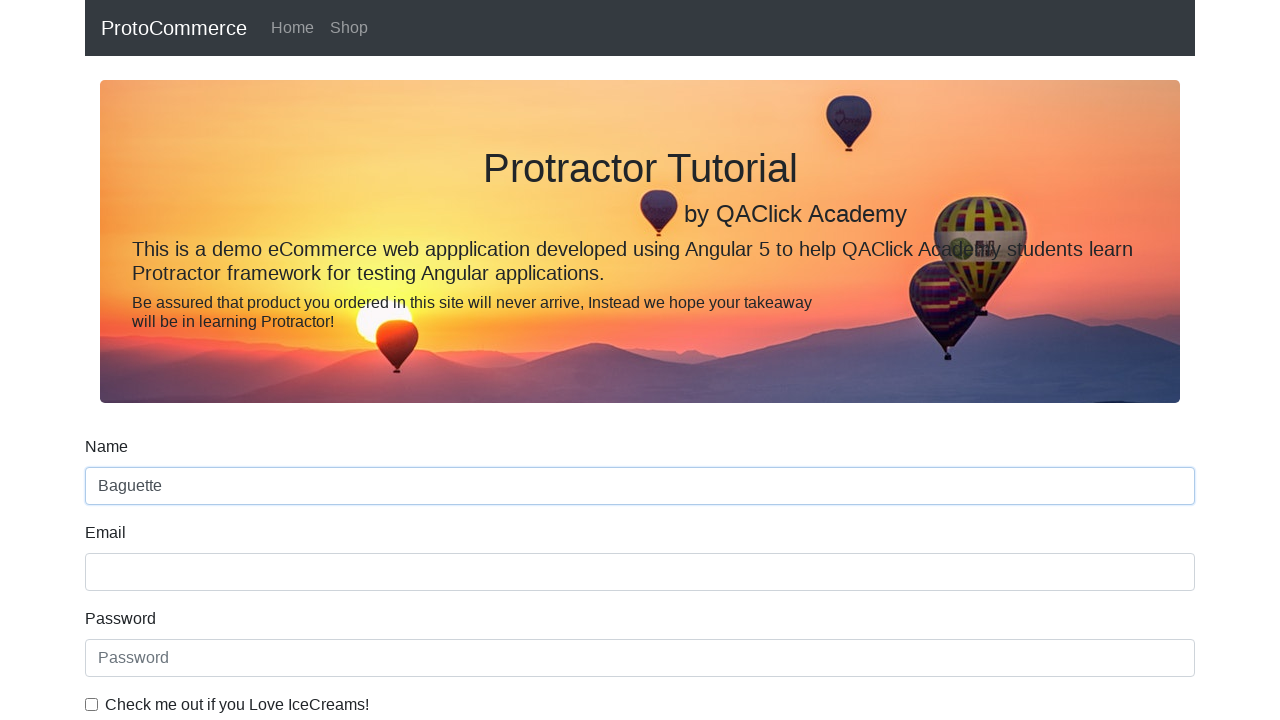

Filled email field with 'kys@gmail.com' on input[name='email']
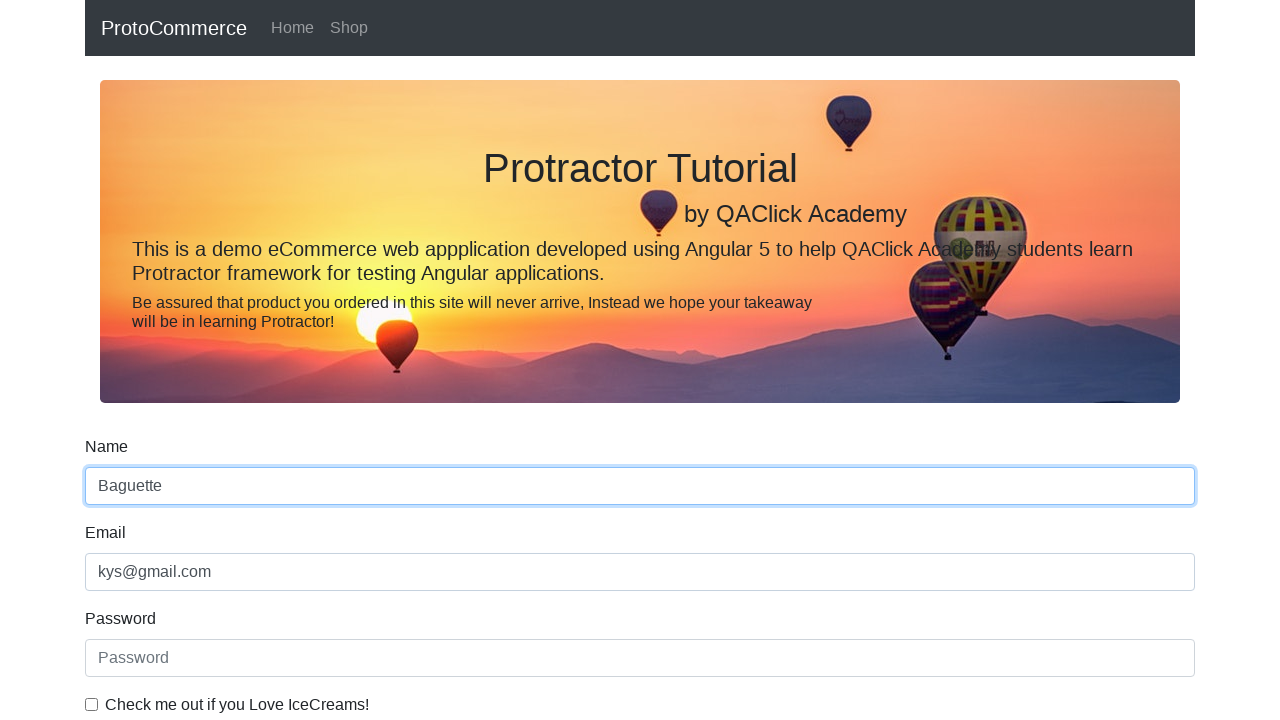

Filled password field on #exampleInputPassword1
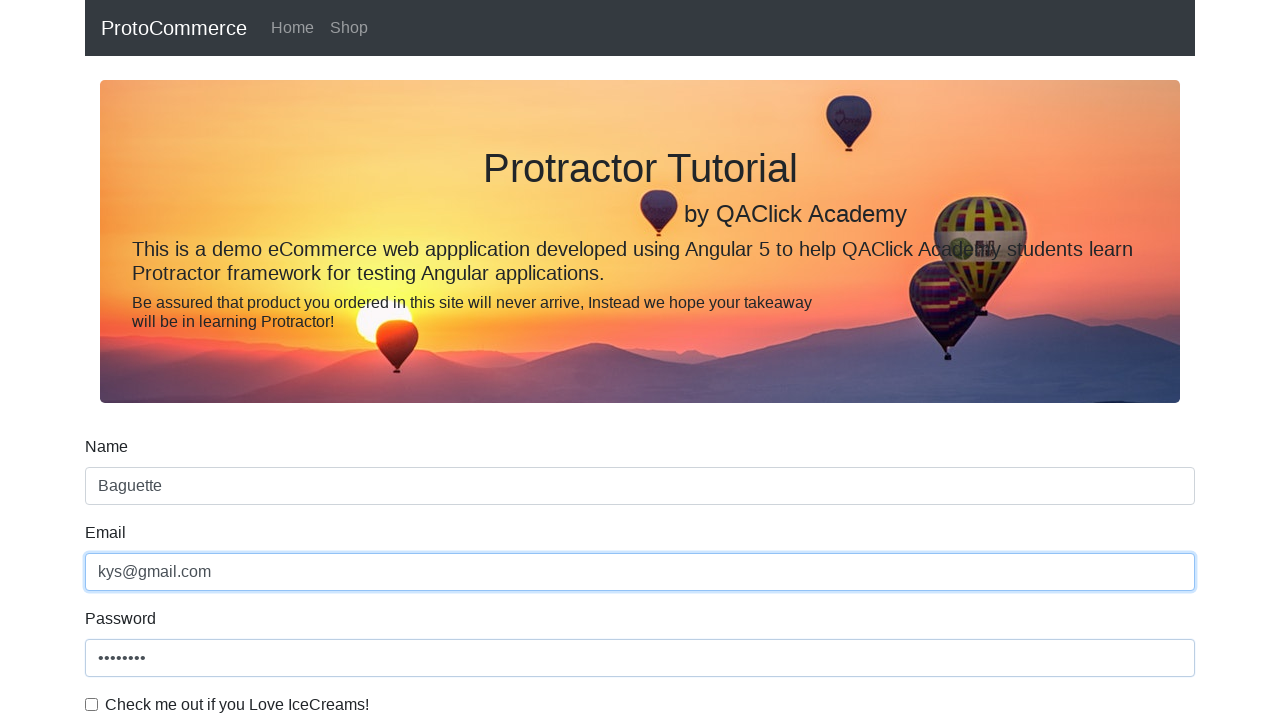

Checked the example checkbox at (92, 704) on #exampleCheck1
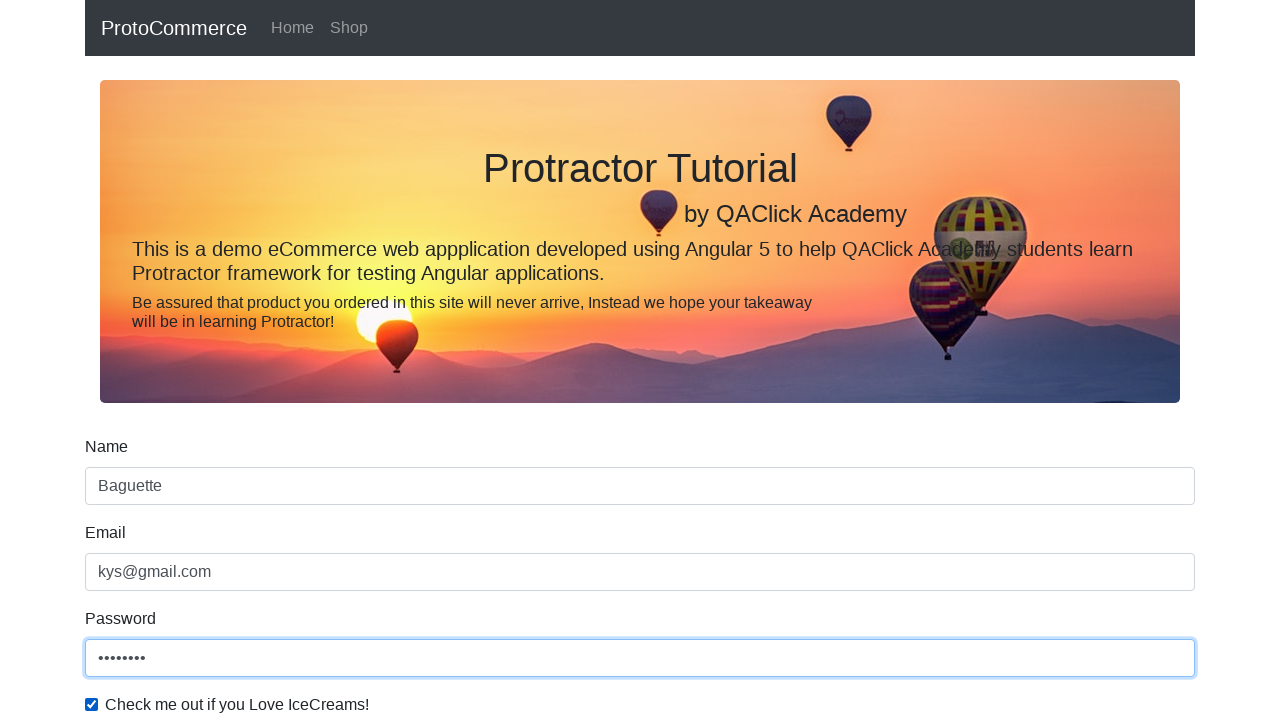

Selected inline radio button at (238, 360) on #inlineRadio1
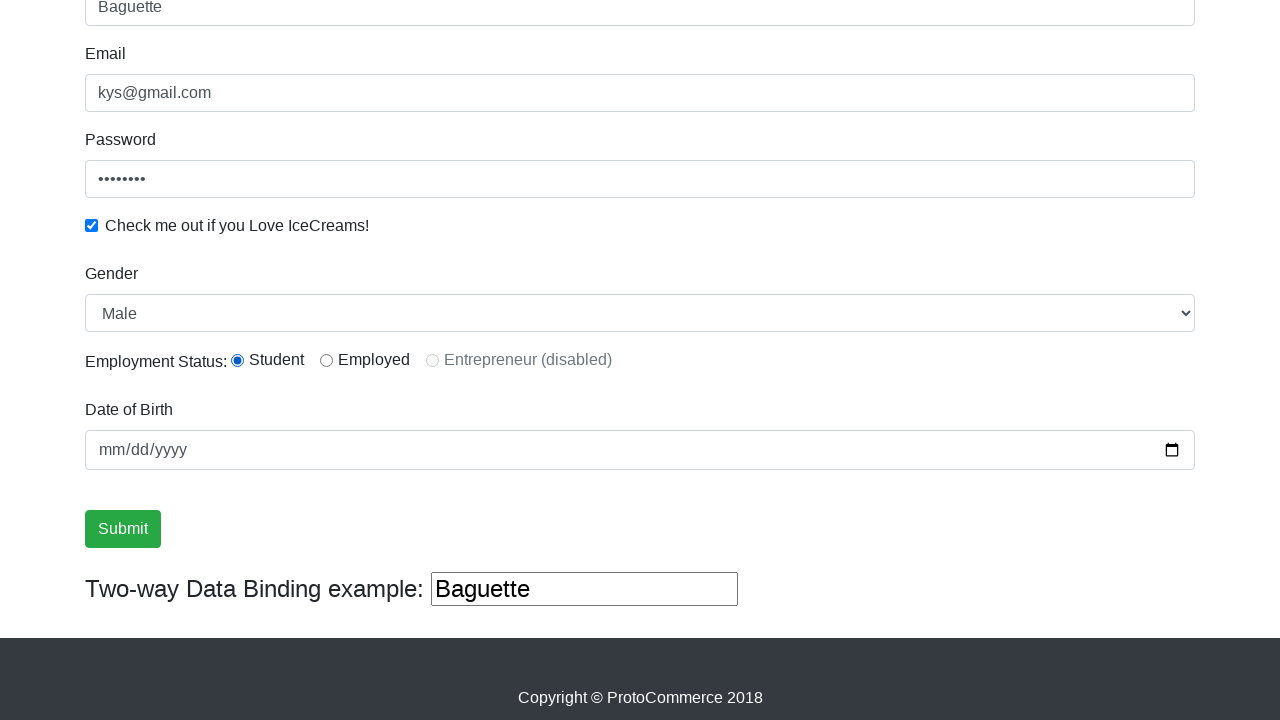

Selected 'Female' from dropdown on select.form-control
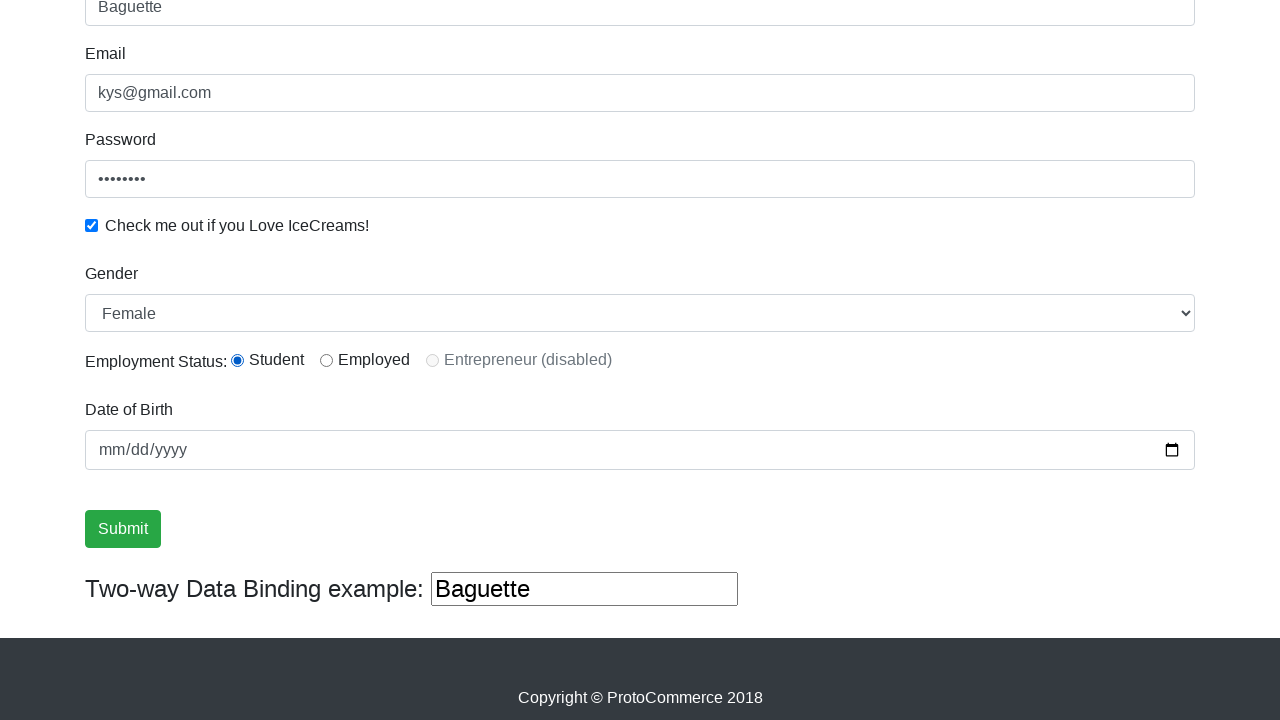

Scrolled down page by 1000 pixels
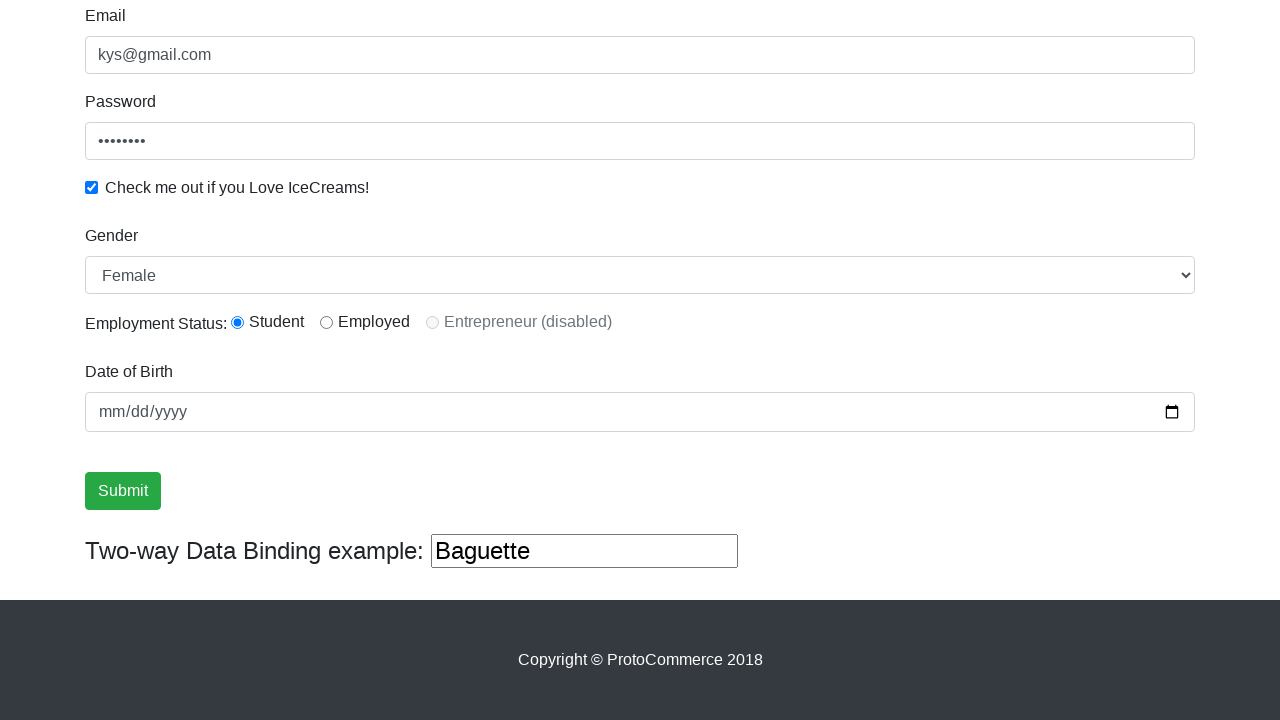

Clicked Submit button at (123, 491) on input[value='Submit']
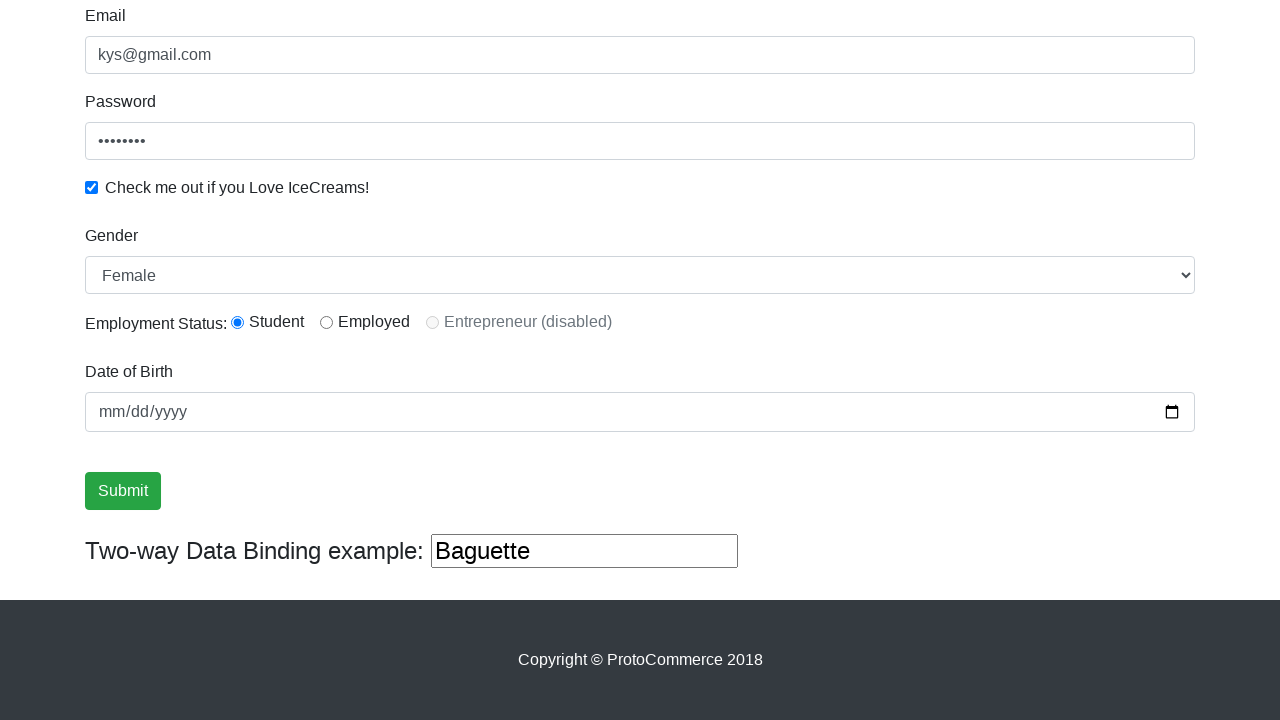

Success message appeared
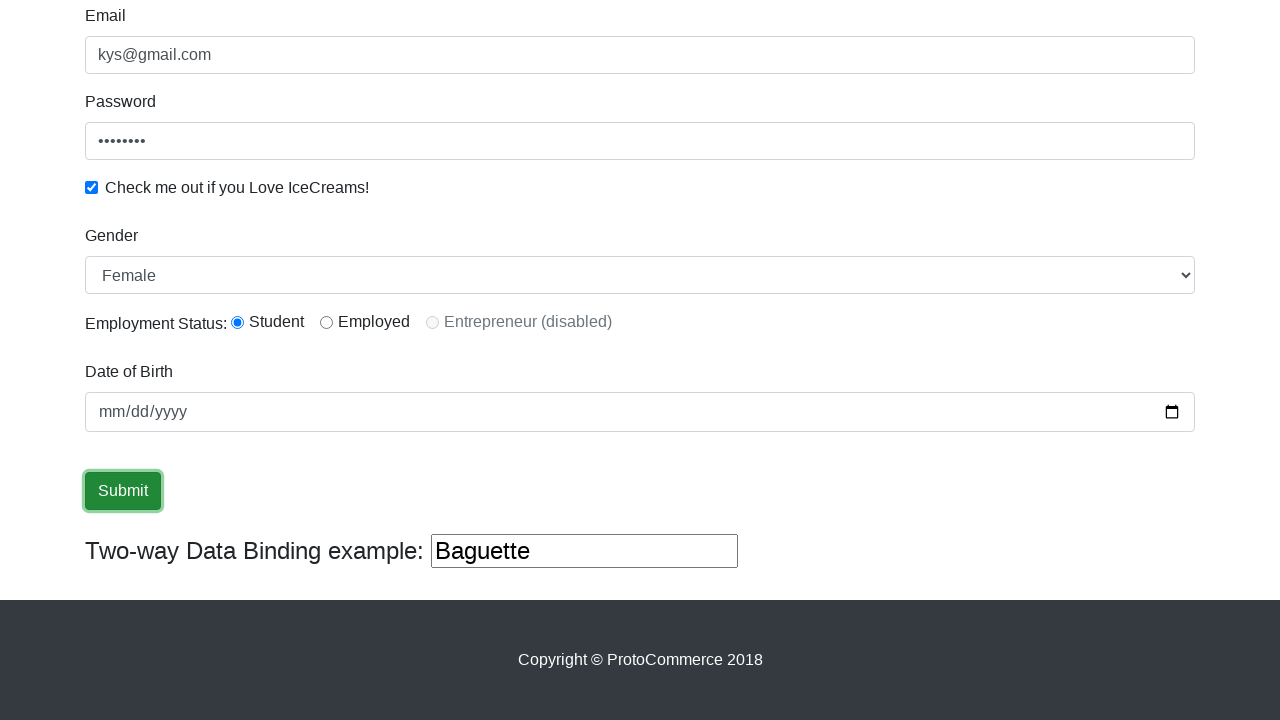

Retrieved success message: 
                    ×
                    Success! The Form has been submitted successfully!.
                  
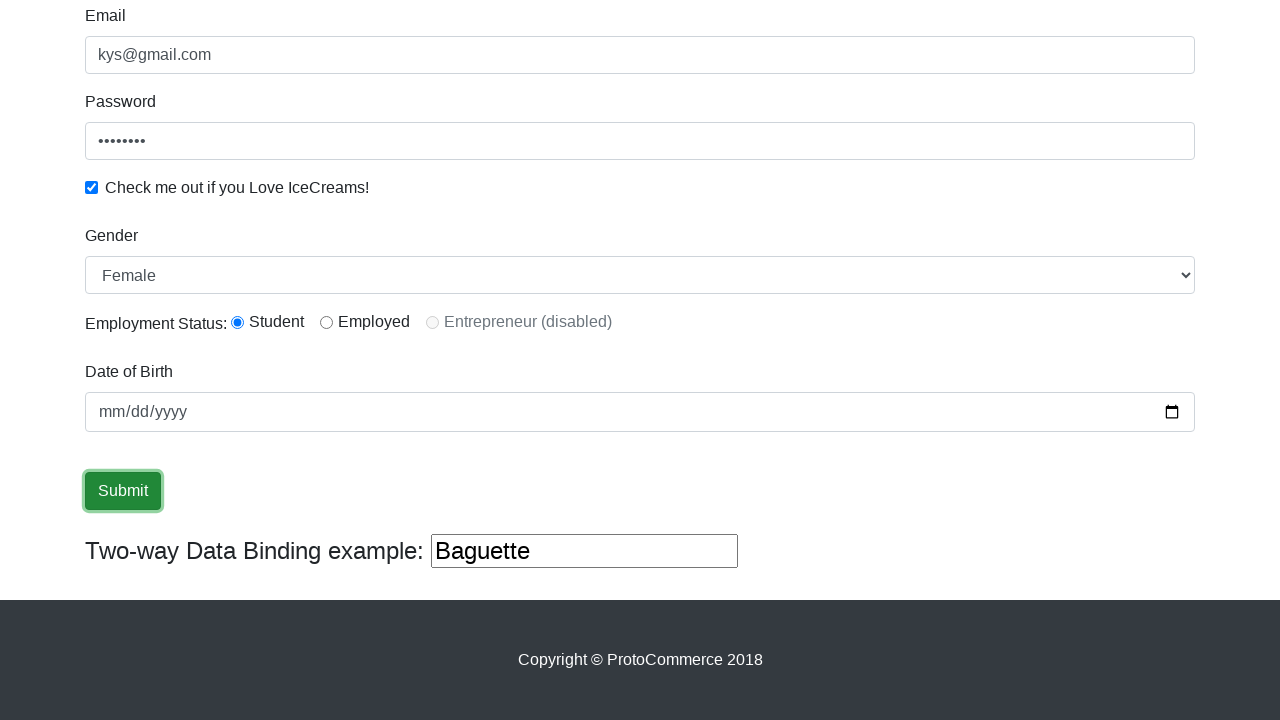

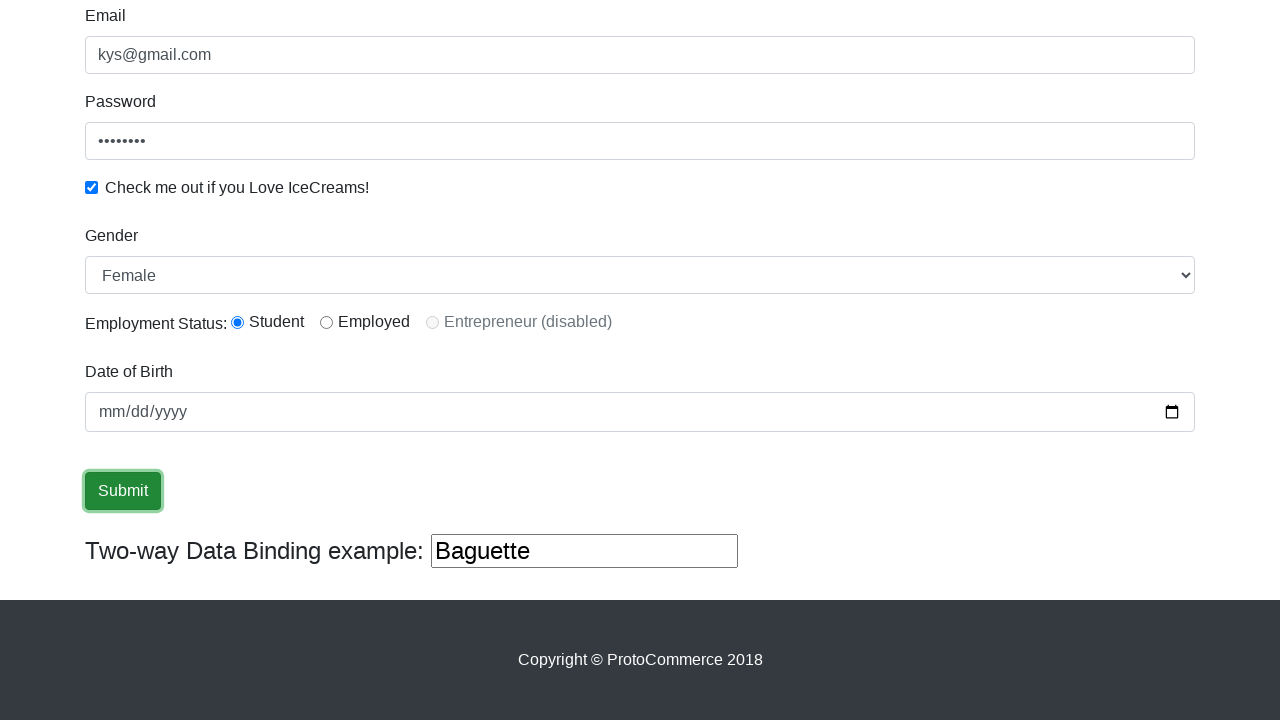